Tests checkbox functionality by verifying initial states of two checkboxes, then clicking to toggle each one and verifying the new states.

Starting URL: https://practice.cydeo.com/checkboxes

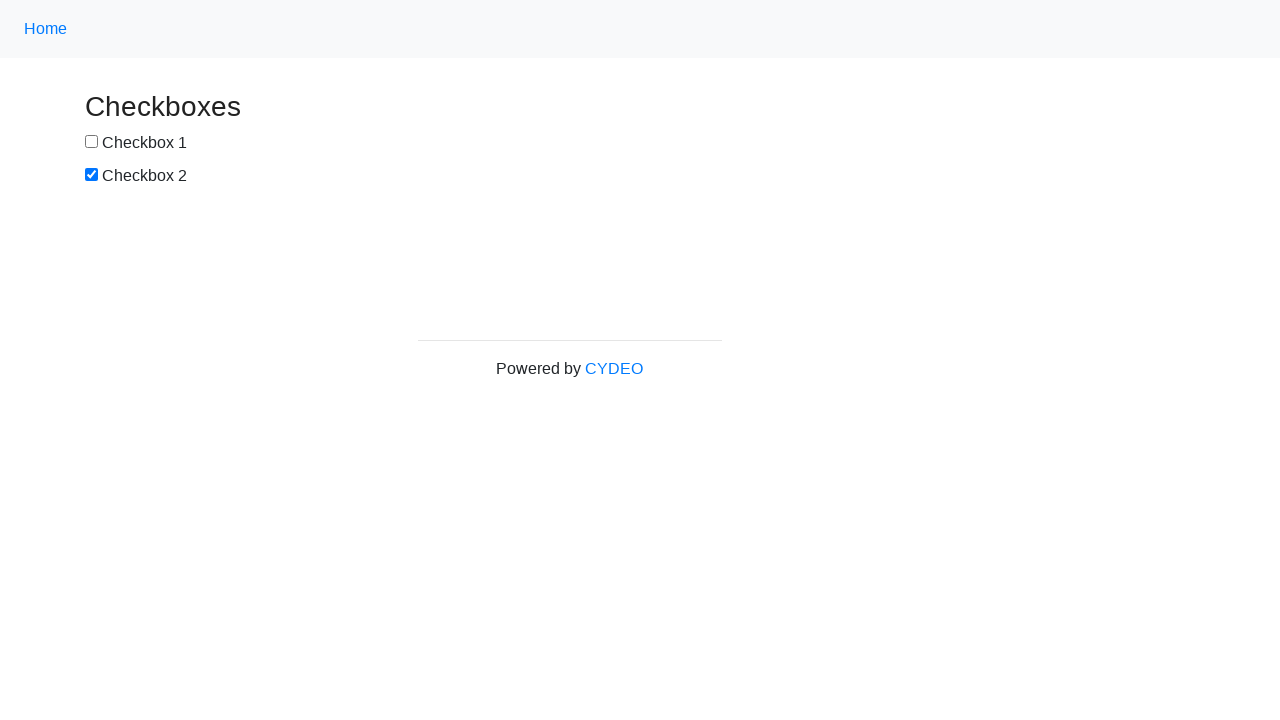

Located checkbox1 element
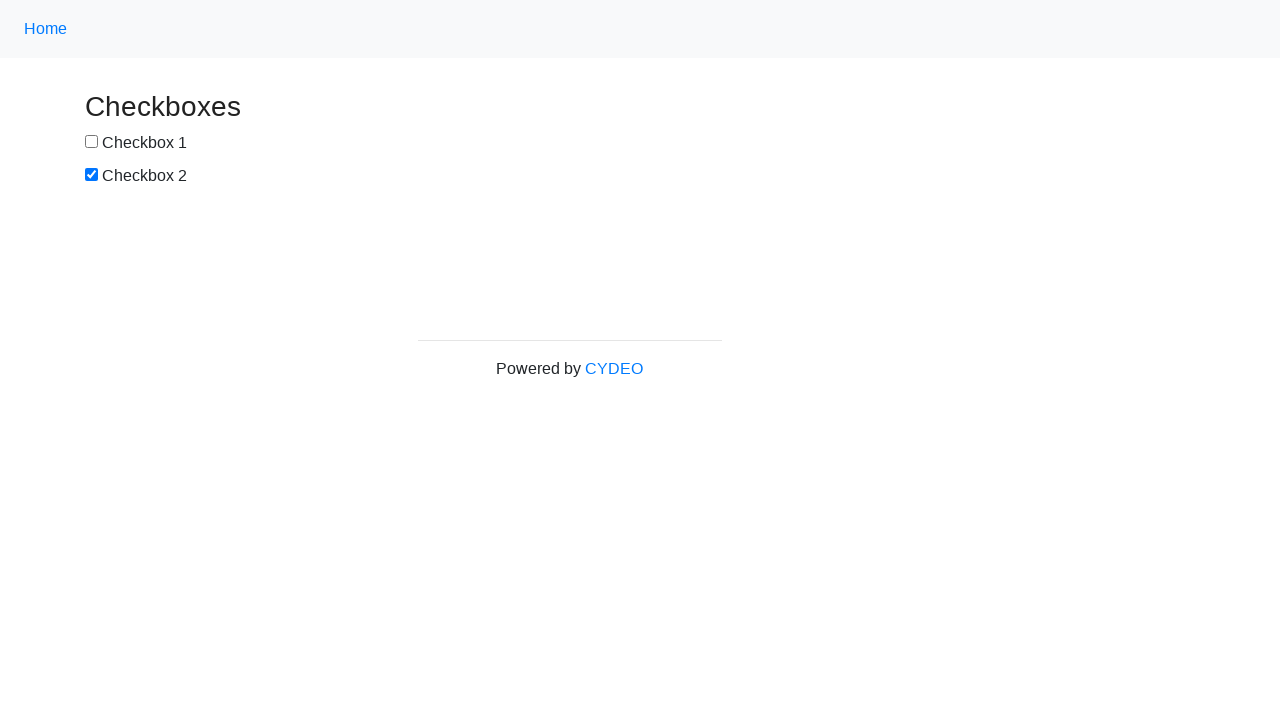

Located checkbox2 element
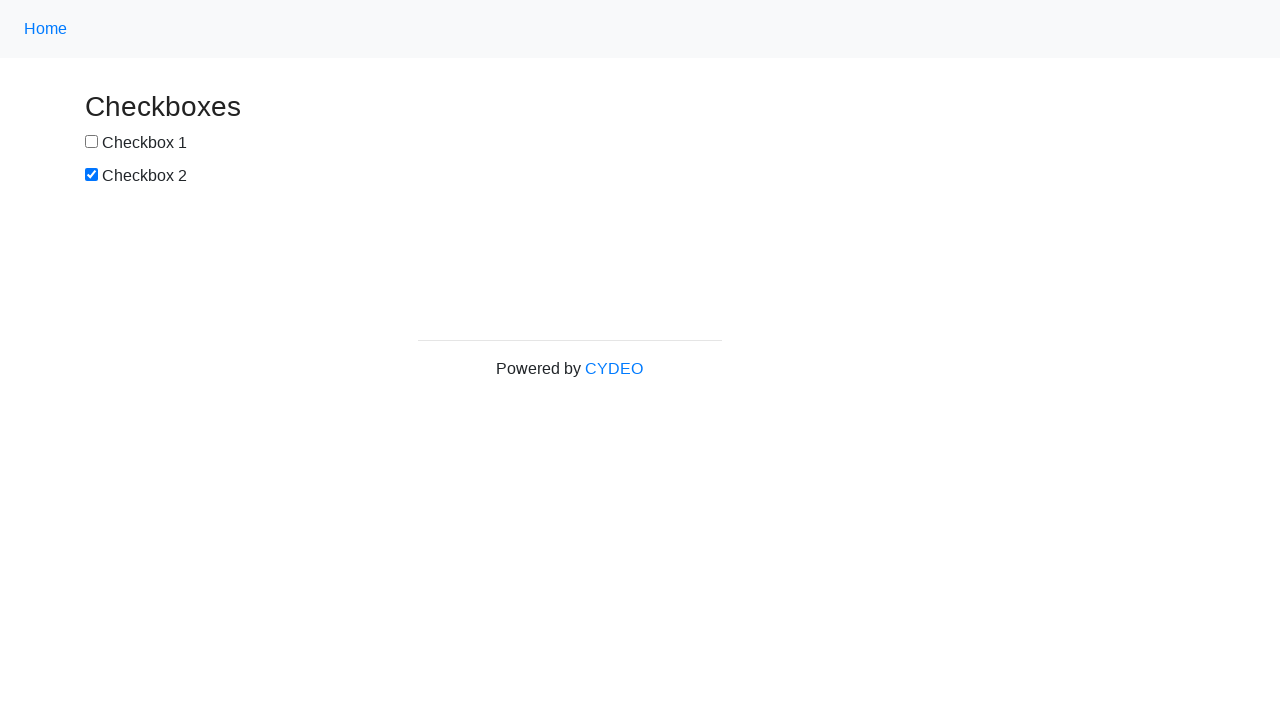

Verified checkbox1 is not selected initially
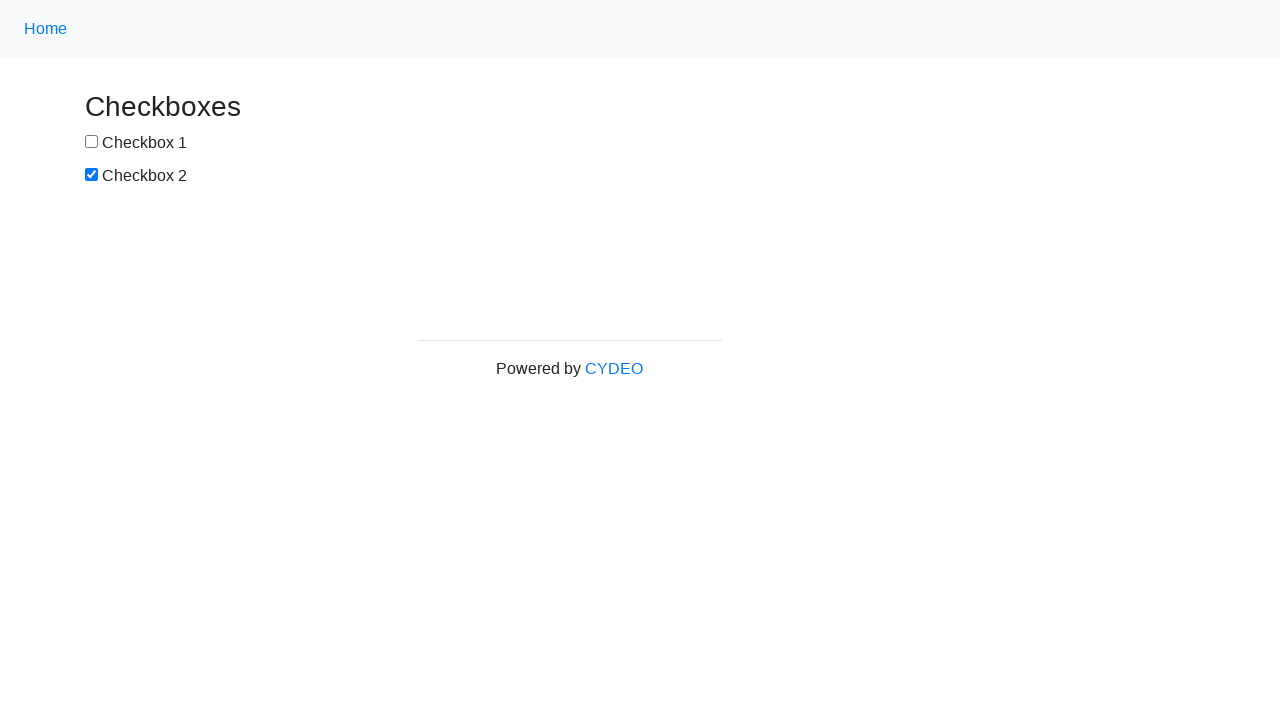

Verified checkbox2 is selected initially
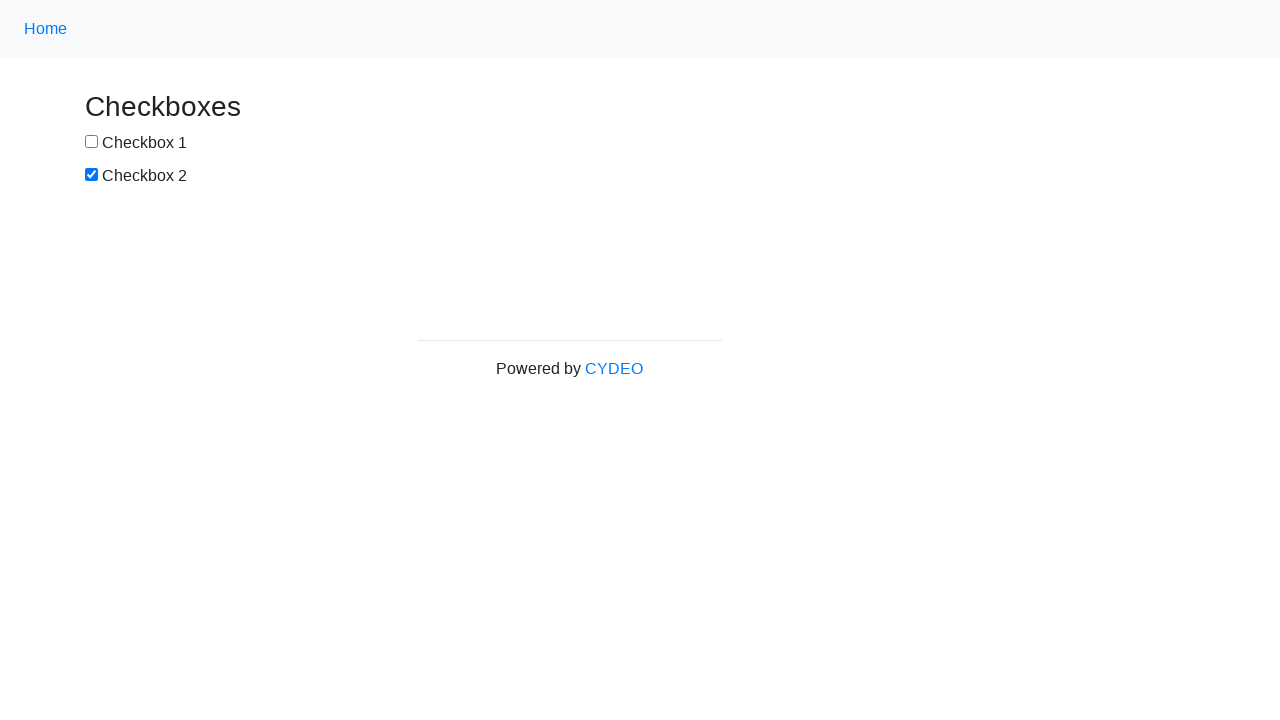

Clicked checkbox1 to select it at (92, 142) on input[name='checkbox1']
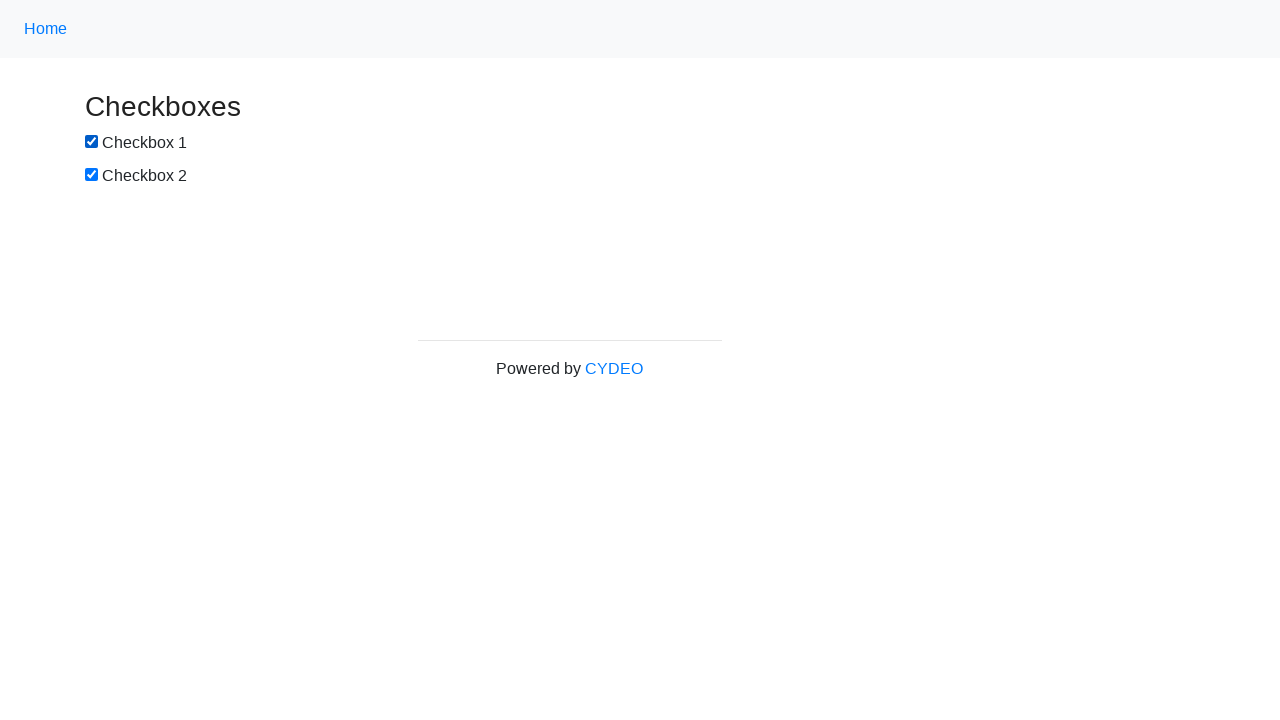

Clicked checkbox2 to deselect it at (92, 175) on input[name='checkbox2']
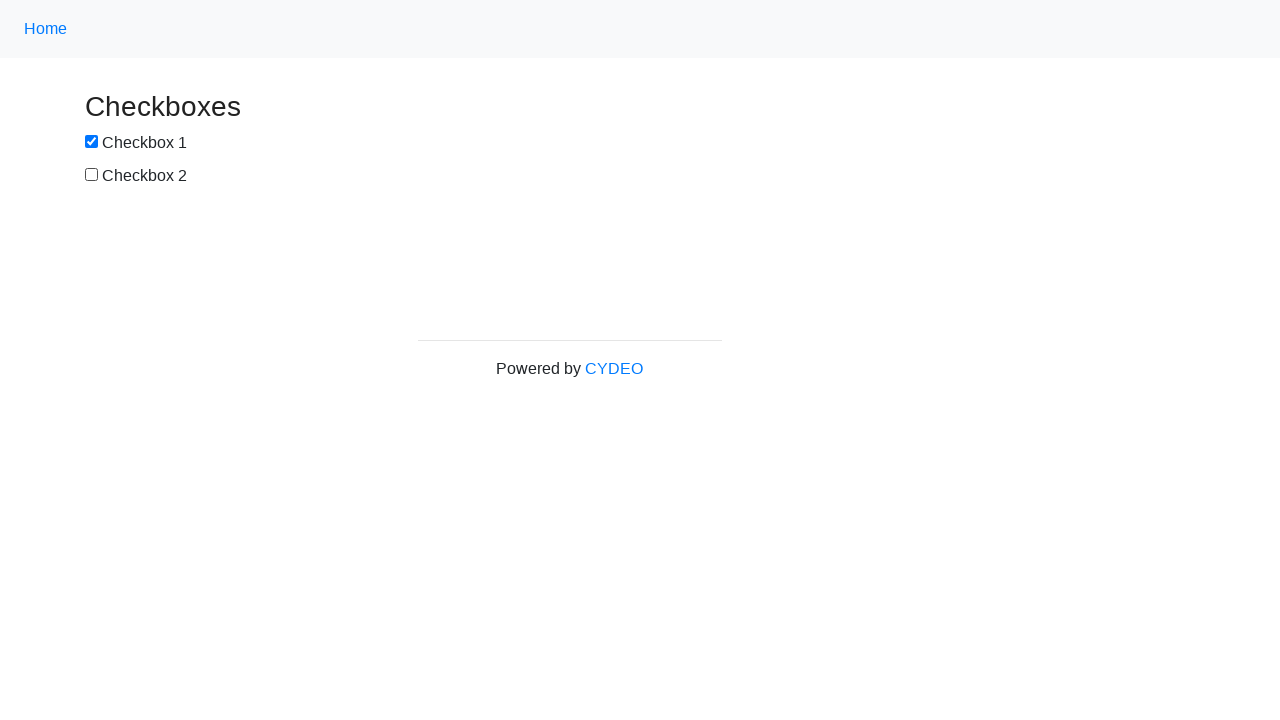

Verified checkbox1 is now selected
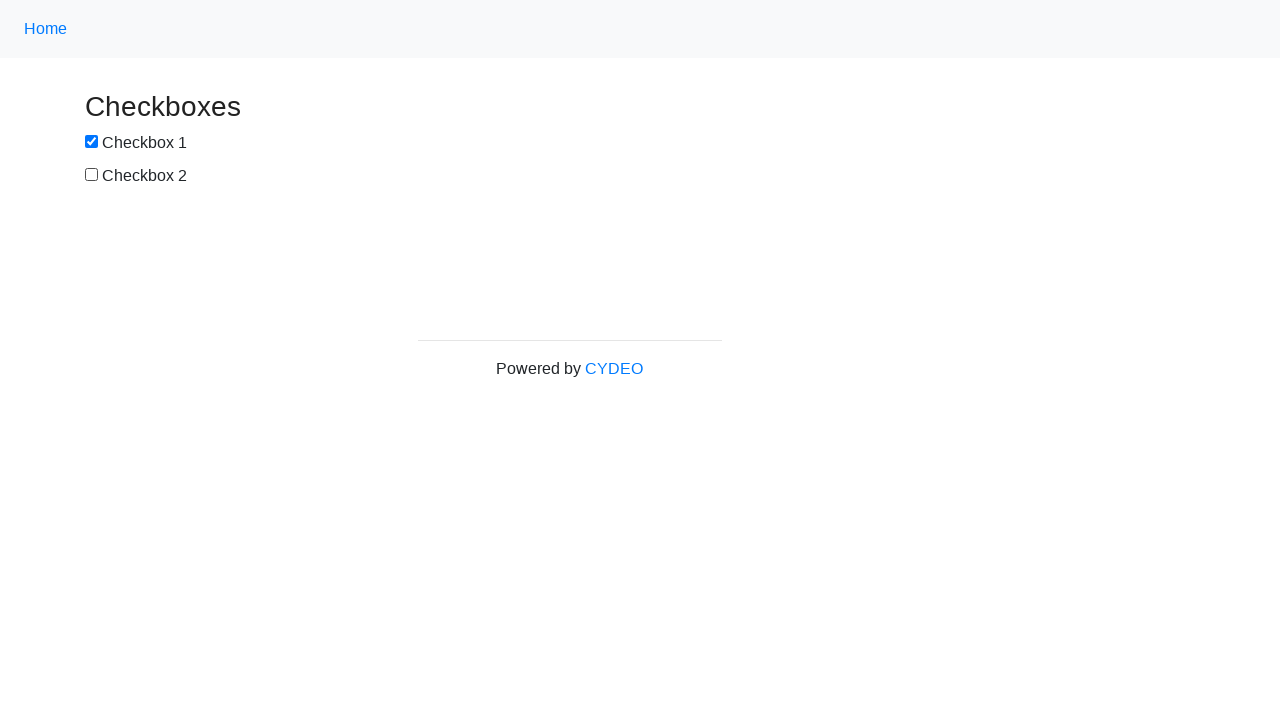

Verified checkbox2 is now deselected
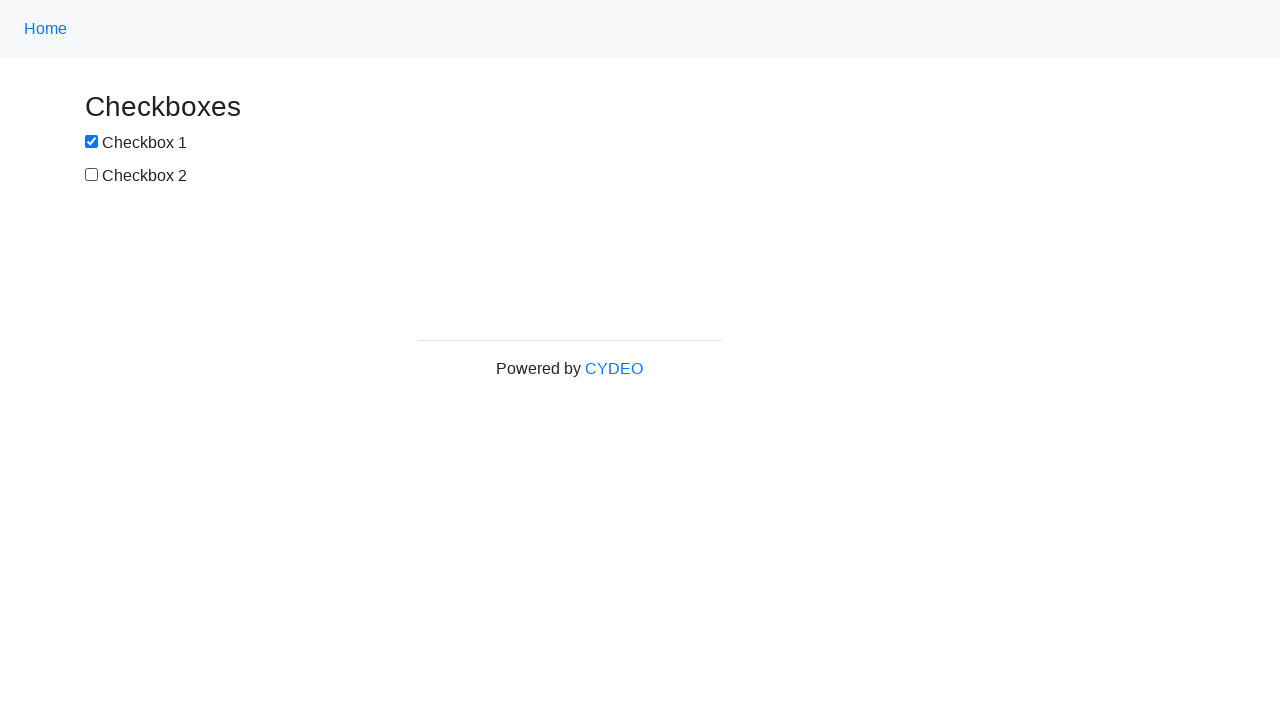

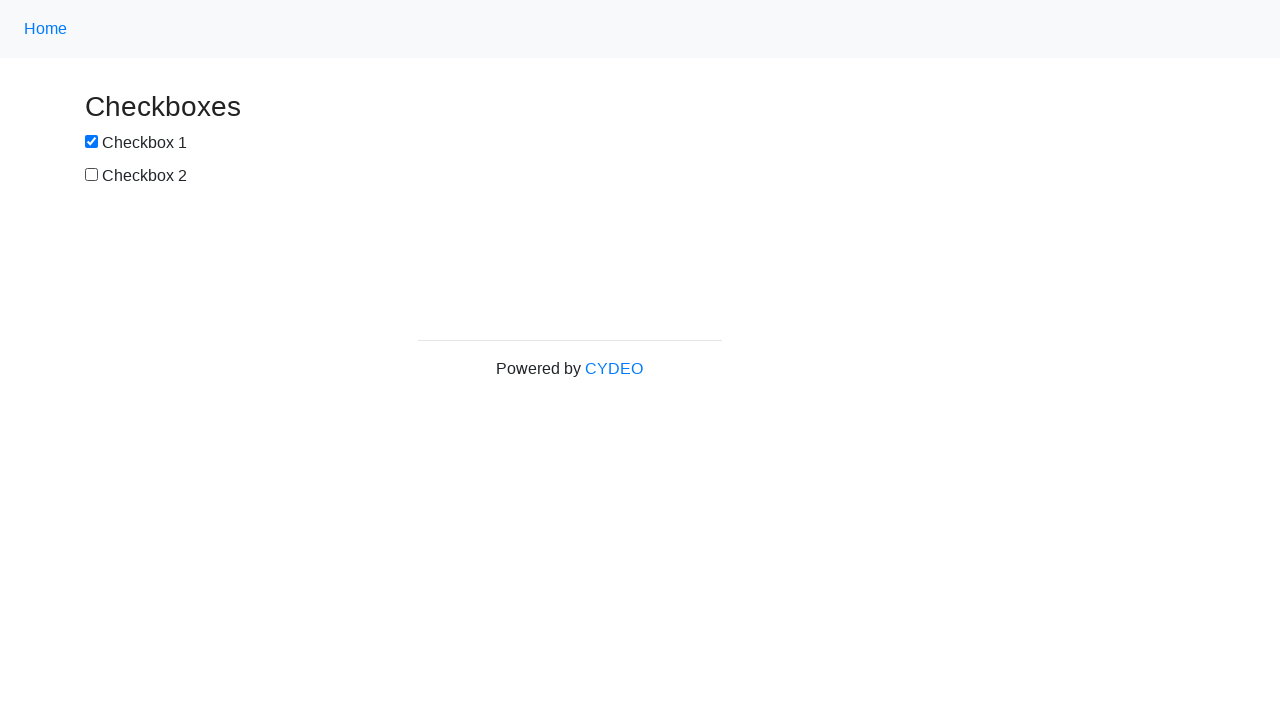